Tests dismissing a JavaScript prompt alert after entering text into the prompt

Starting URL: https://the-internet.herokuapp.com/javascript_alerts

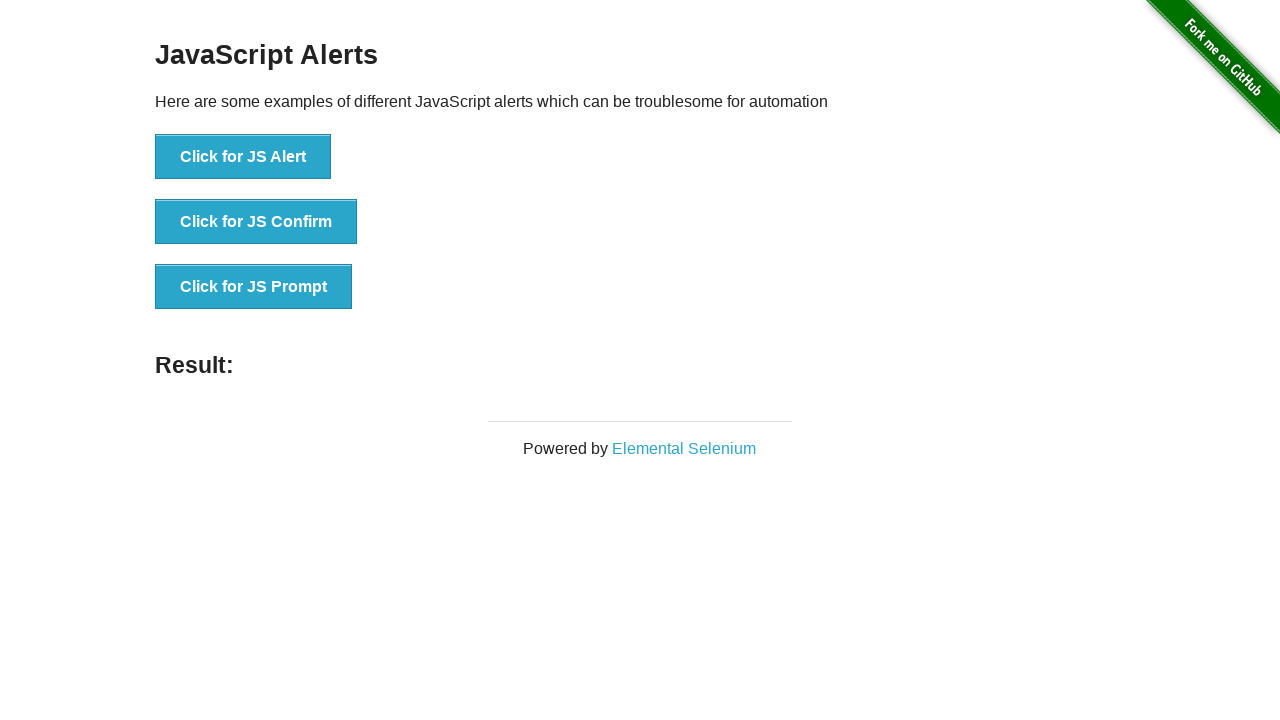

Set up dialog handler to dismiss prompts
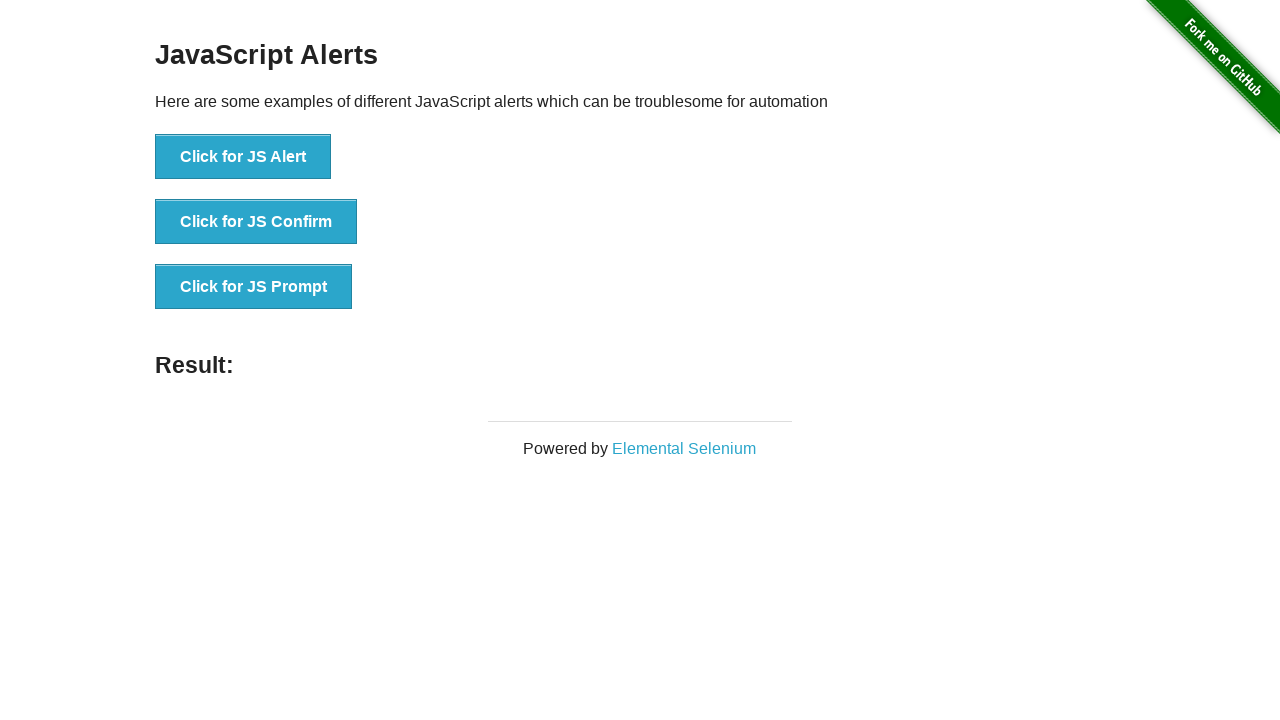

Clicked the JS Prompt button at (254, 287) on xpath=//button[contains(text(),'JS Prompt')]
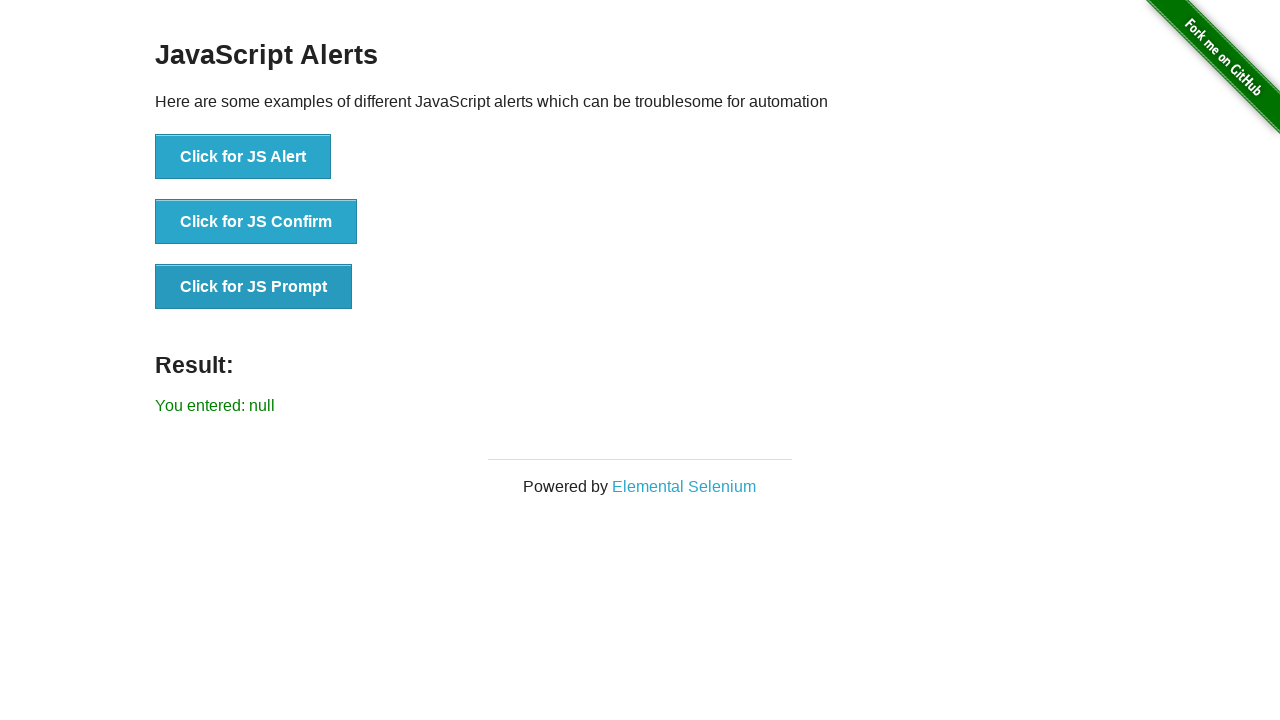

Result text appeared after dismissing prompt
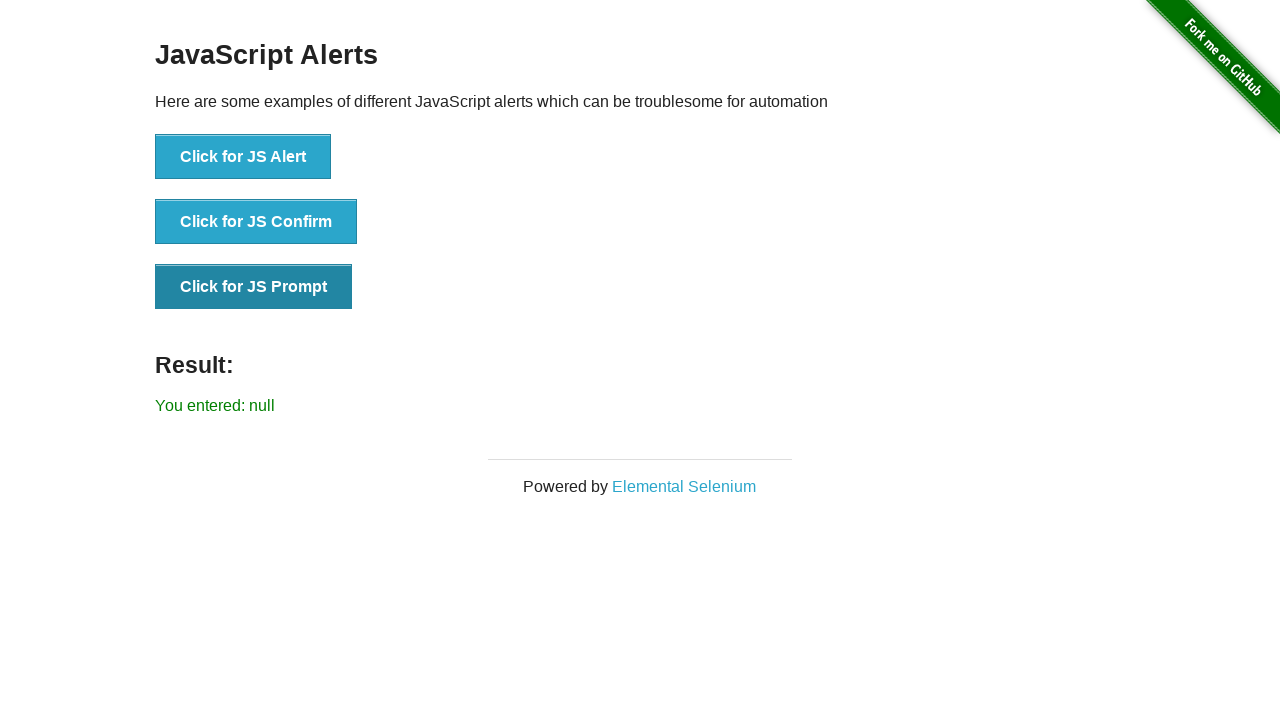

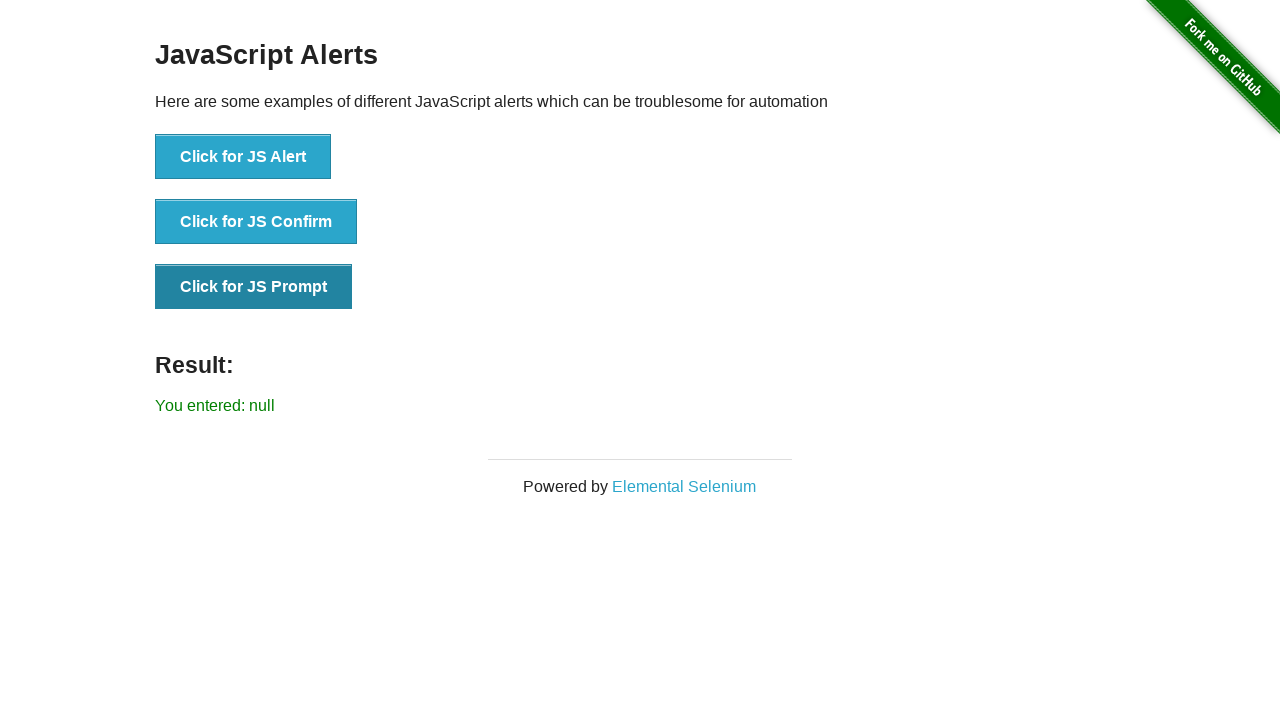